Tests right-click context menu functionality by performing a context click on an element, selecting an option from the menu, and handling the resulting alert

Starting URL: https://swisnl.github.io/jQuery-contextMenu/demo.html

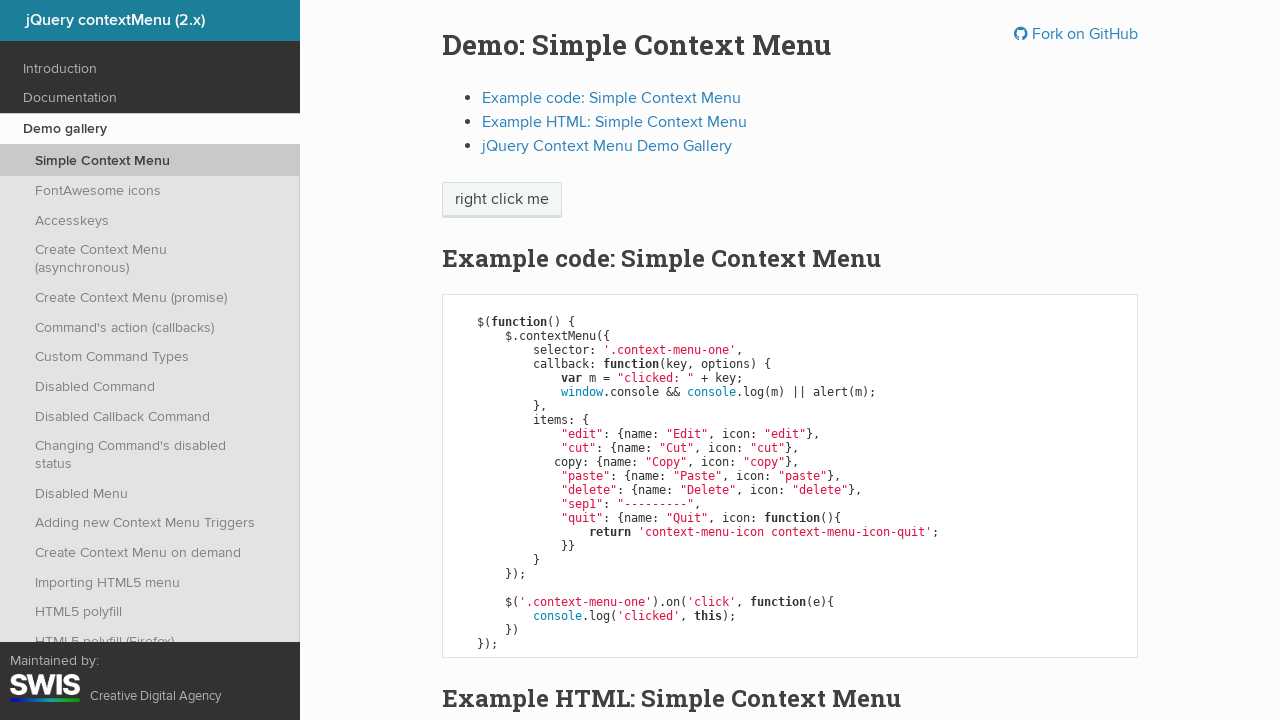

Located the 'right click me' element
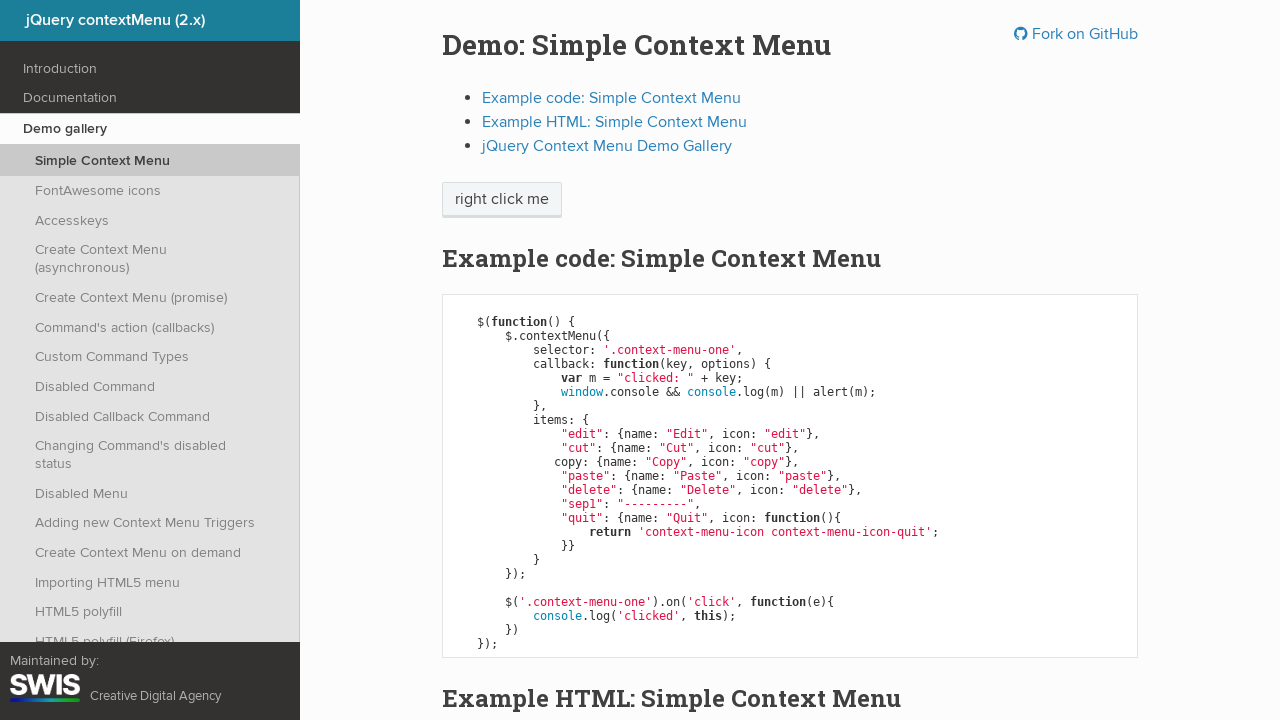

Performed right-click (context click) on the element at (502, 200) on xpath=//span[text()='right click me']
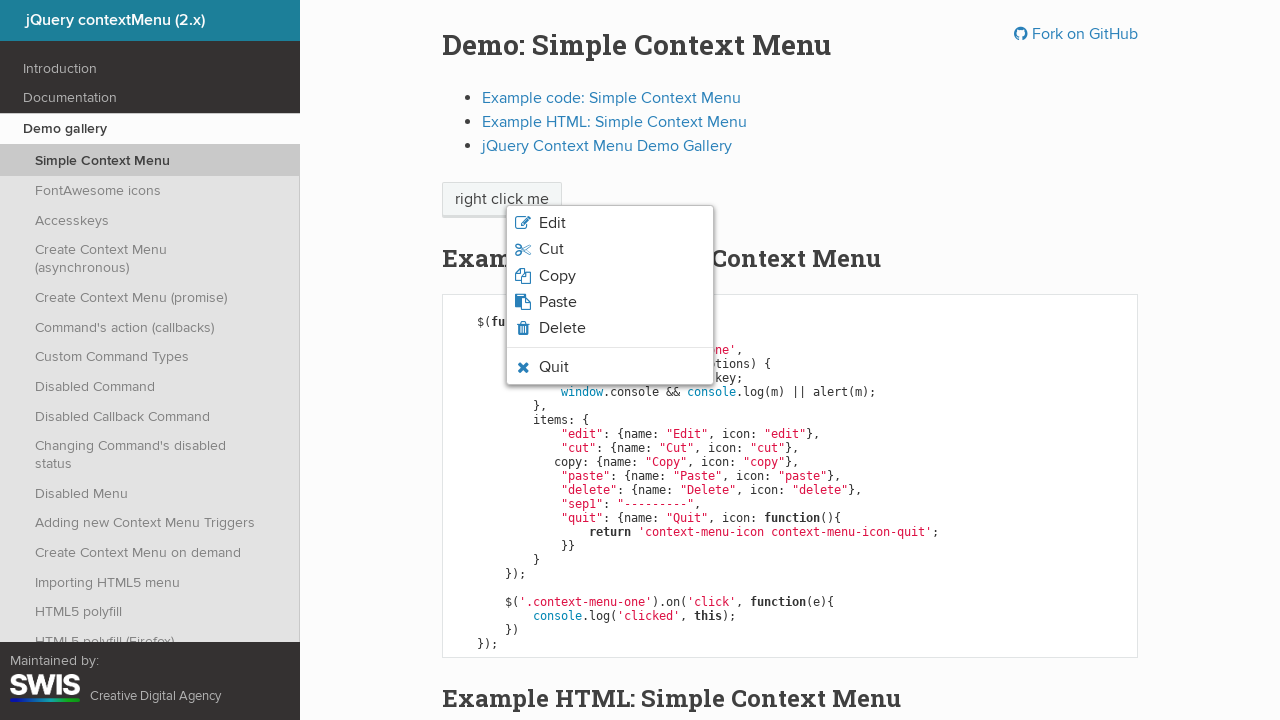

Clicked 'Edit' option from context menu at (552, 223) on xpath=//span[text()='Edit']
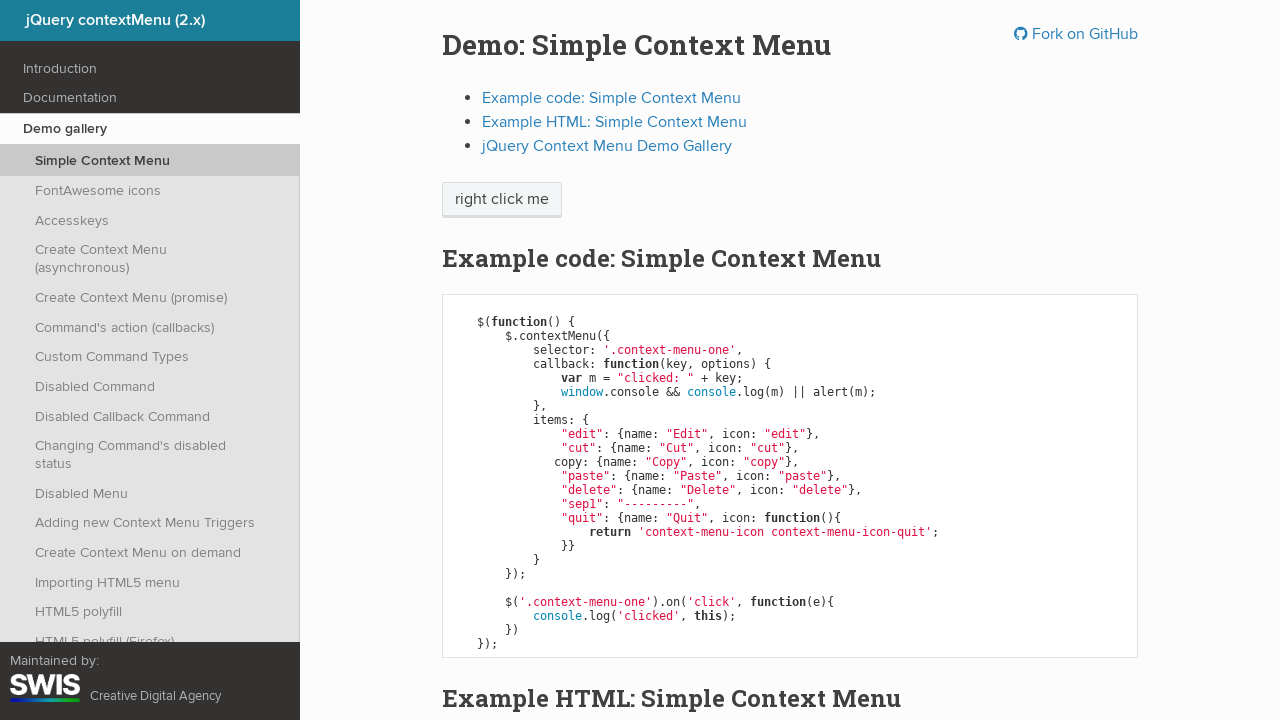

Set up alert dialog handler to accept alerts
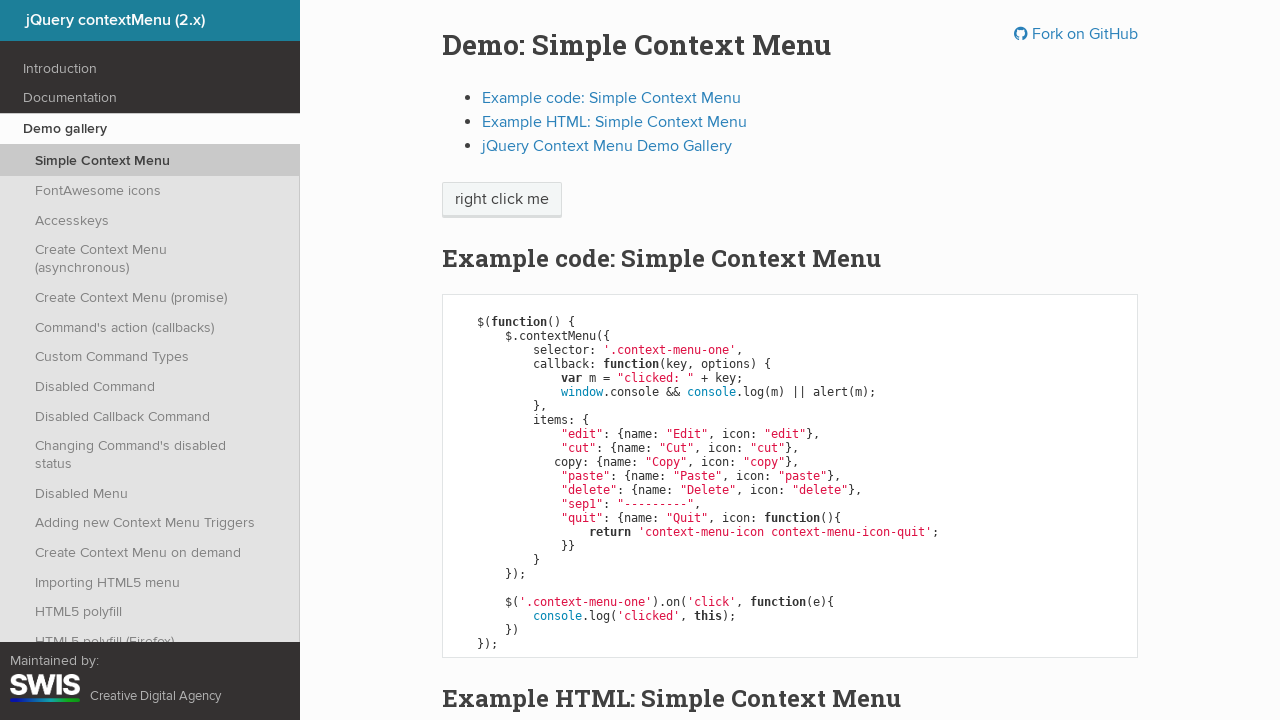

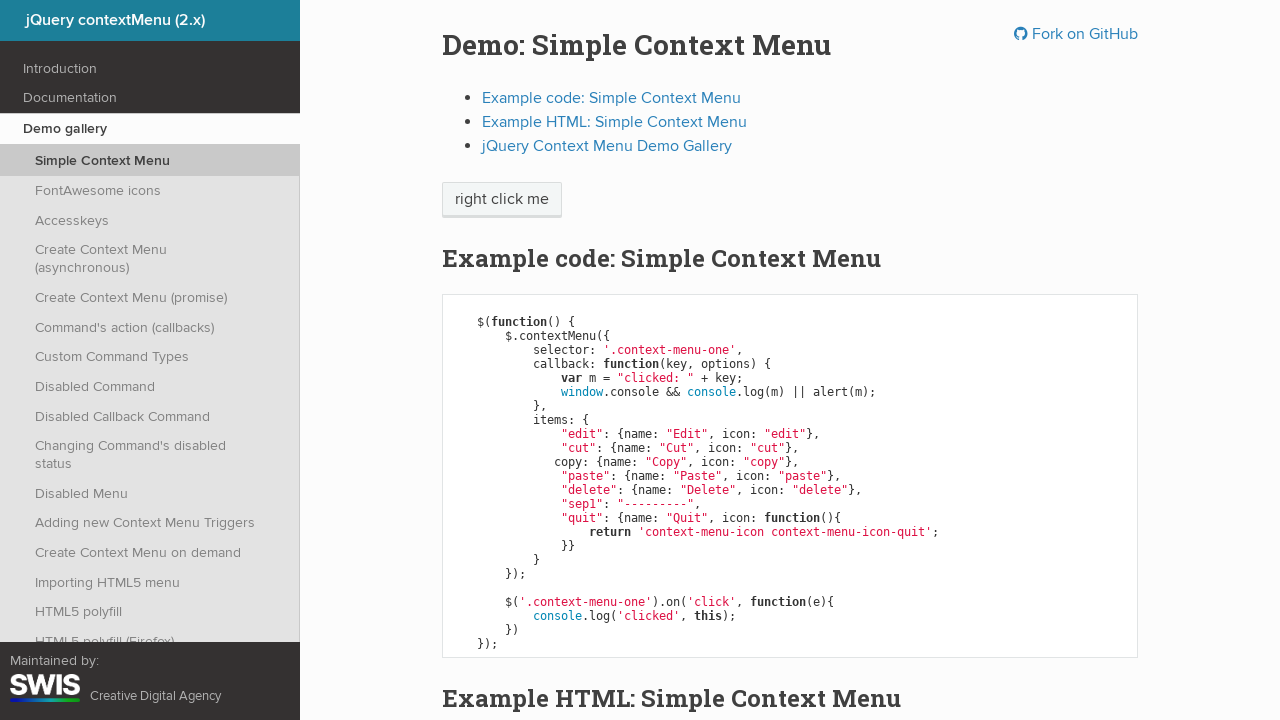